Tests an e-commerce checkout flow by adding specific vegetables (Cucumber, Brocolli, Beetroot) to cart, proceeding to checkout, applying a promo code, and verifying the promo is applied successfully.

Starting URL: https://rahulshettyacademy.com/seleniumPractise/#/

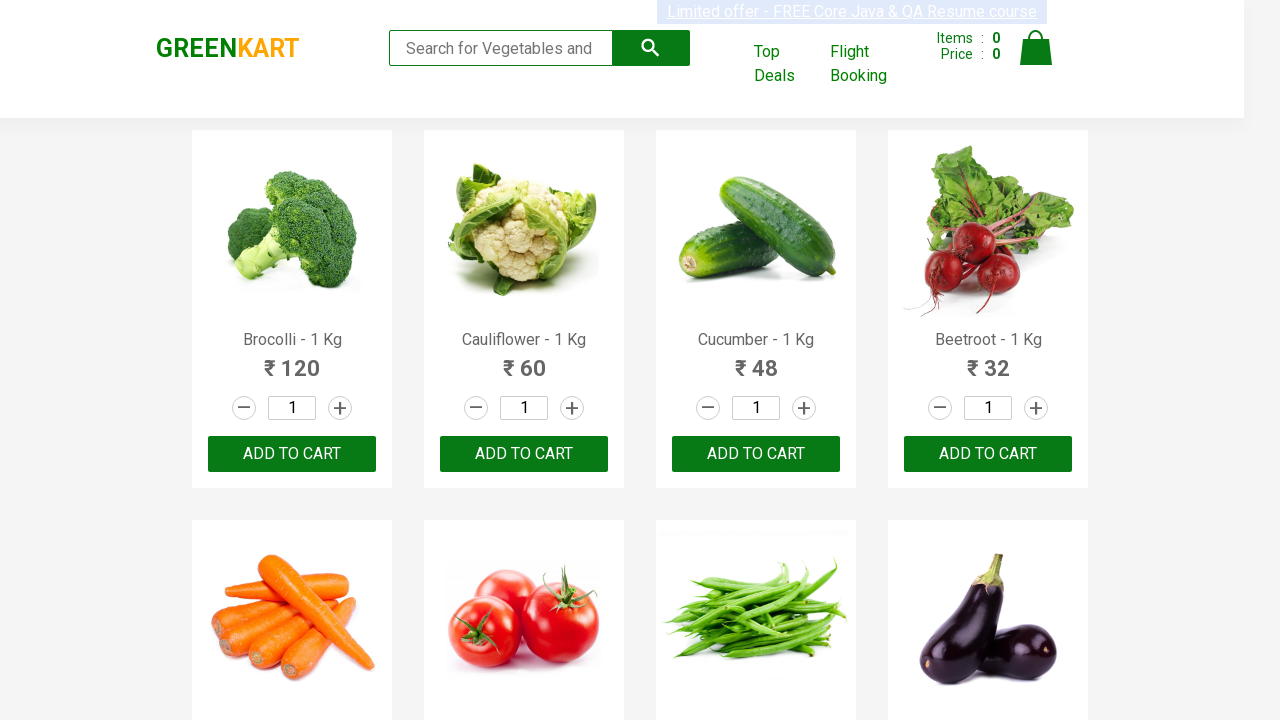

Waited for product list to load
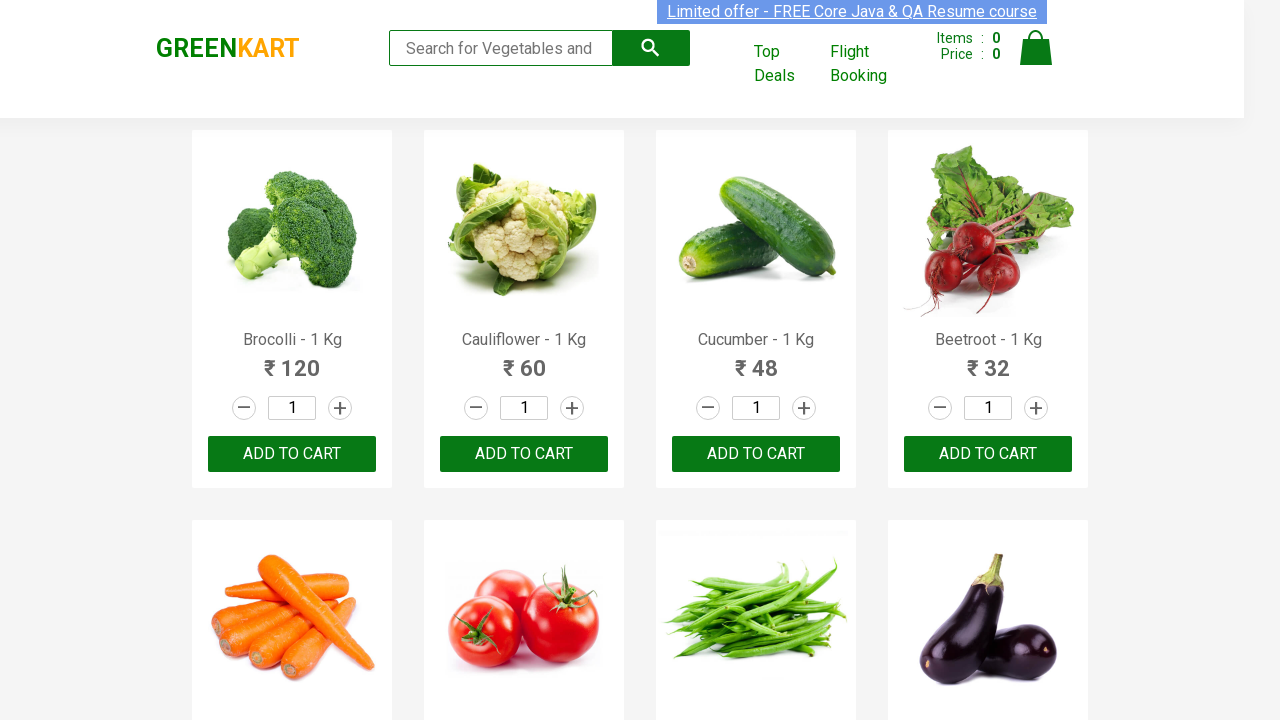

Retrieved all product elements from the page
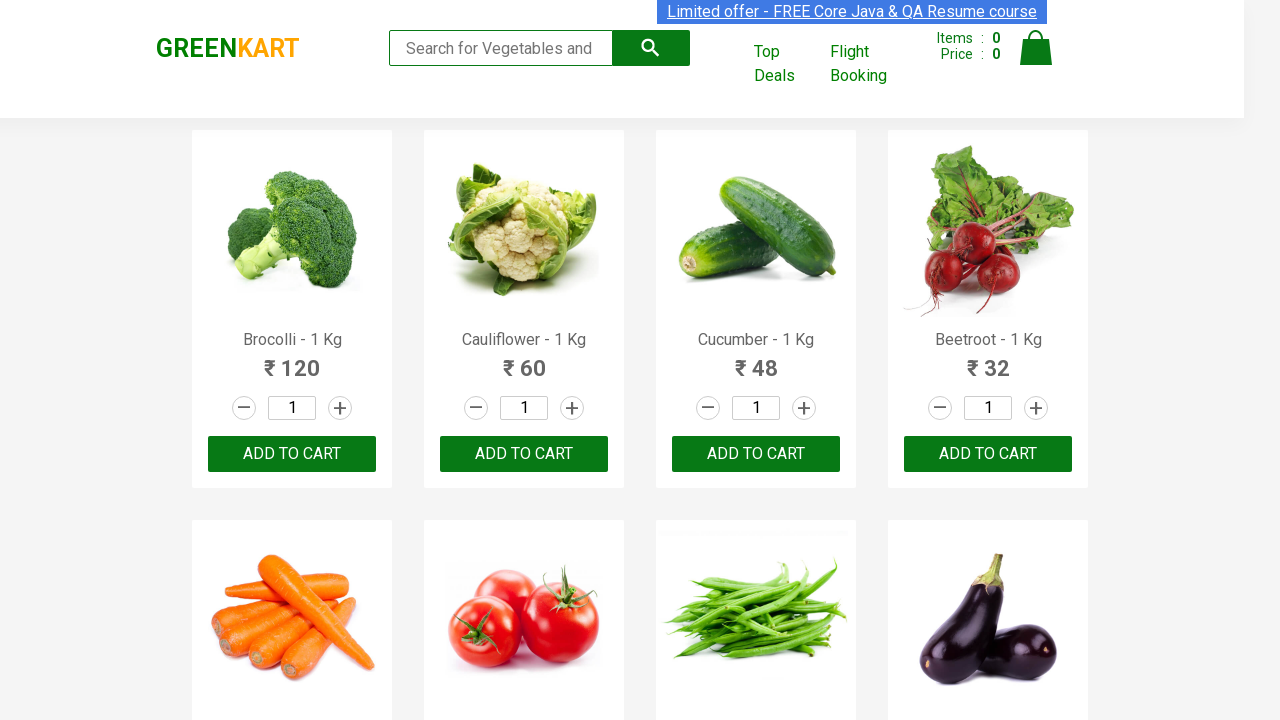

Added Brocolli to cart at (292, 454) on xpath=//div[@class='product-action']/button >> nth=0
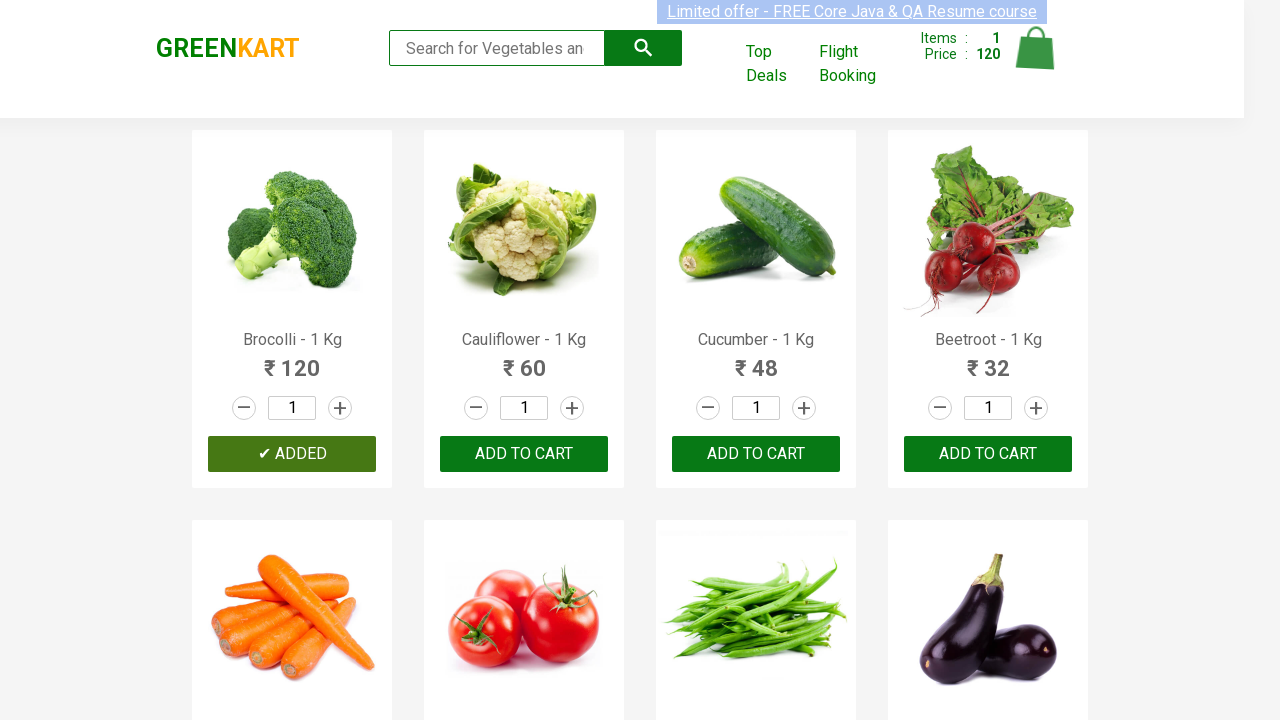

Added Cucumber to cart at (756, 454) on xpath=//div[@class='product-action']/button >> nth=2
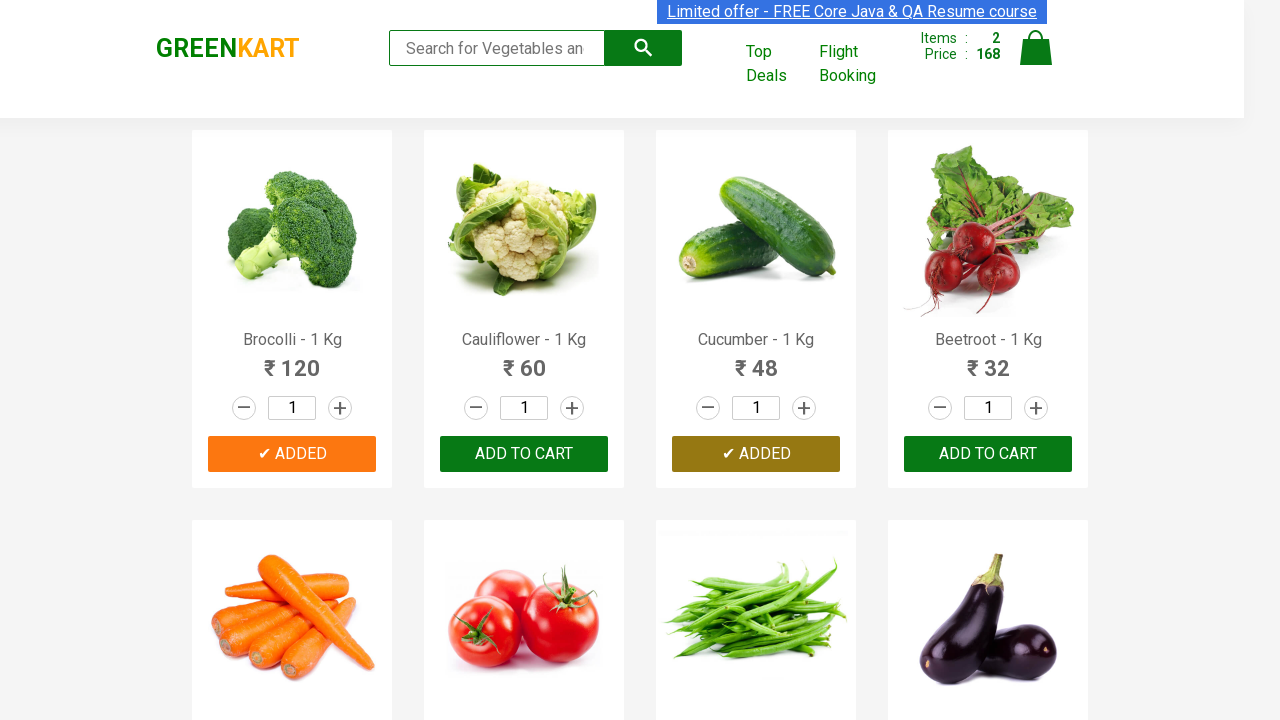

Added Beetroot to cart at (988, 454) on xpath=//div[@class='product-action']/button >> nth=3
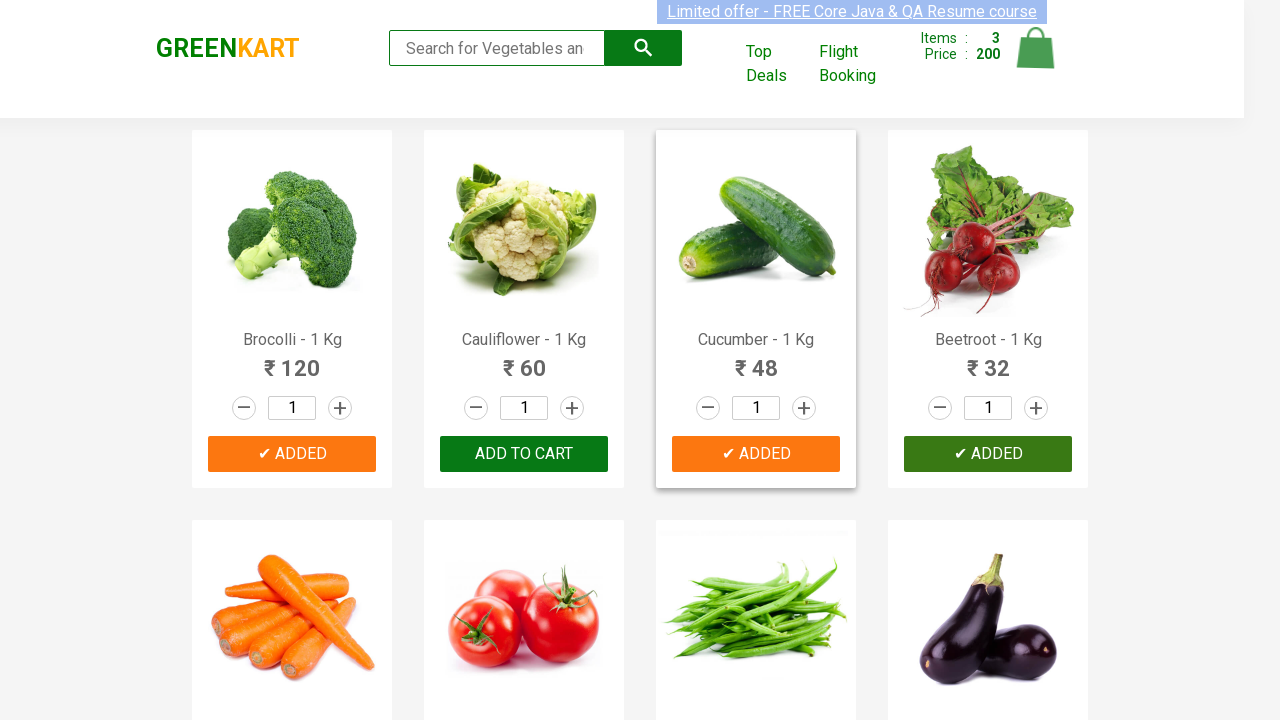

Clicked cart icon to view shopping cart at (1036, 48) on img[alt='Cart']
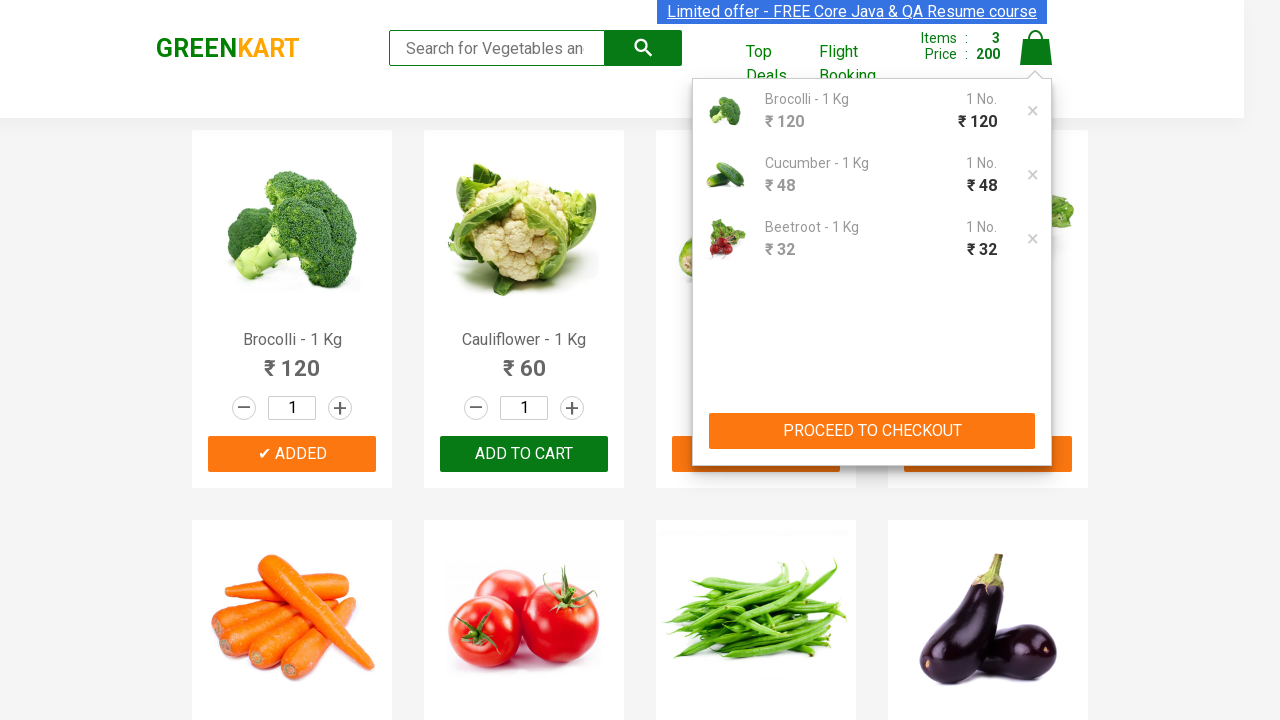

Clicked Proceed to Checkout button at (872, 431) on xpath=//button[contains(text(),'PROCEED TO CHECKOUT')]
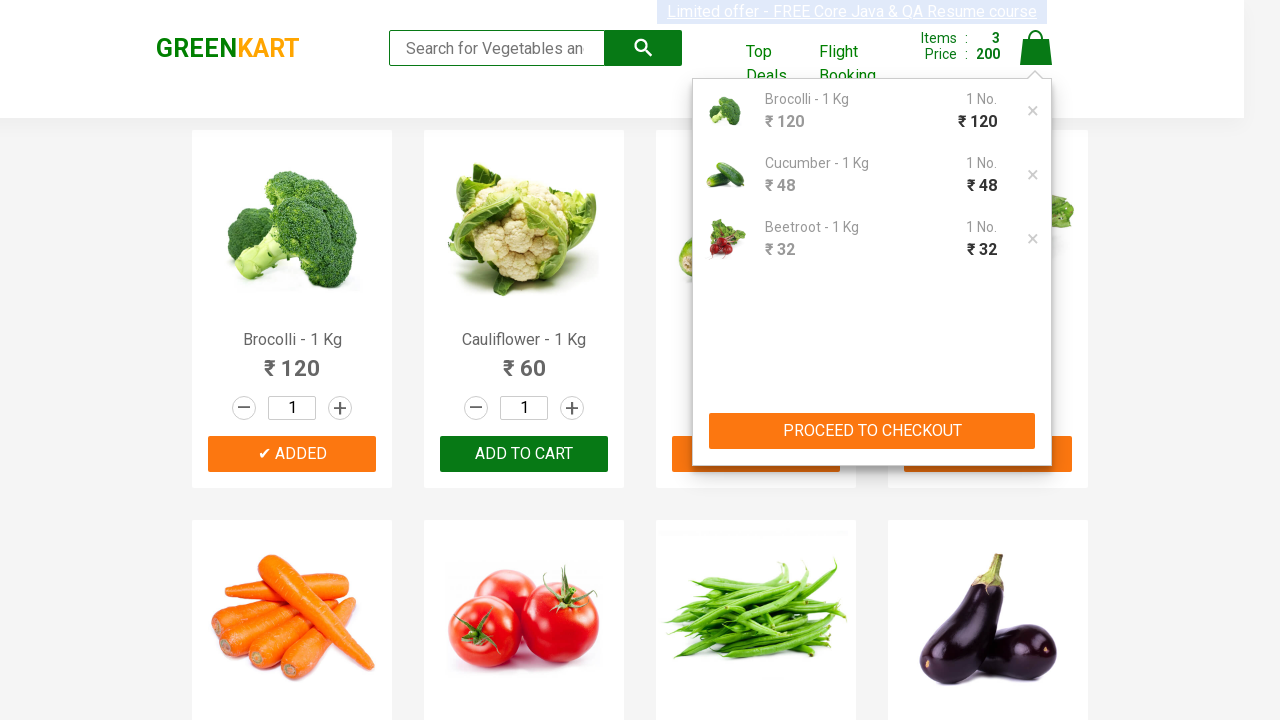

Promo code input field loaded
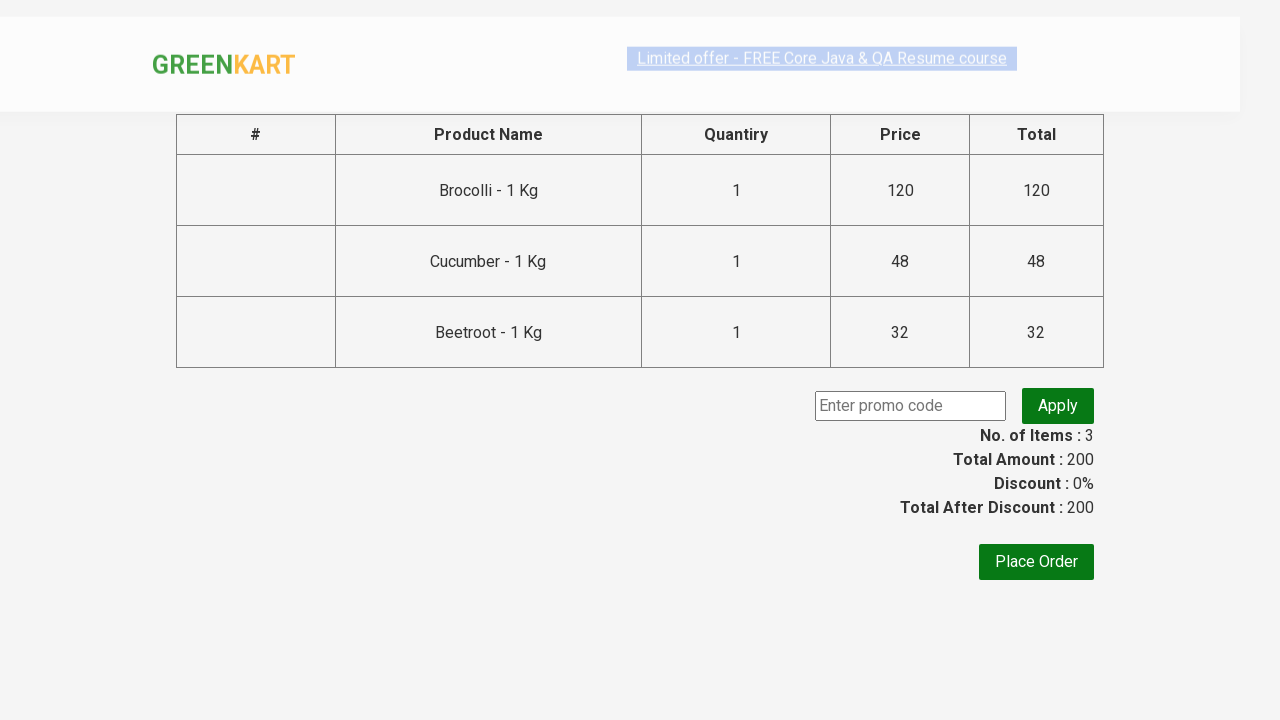

Entered promo code 'rahulshettyacademy' on input.promocode
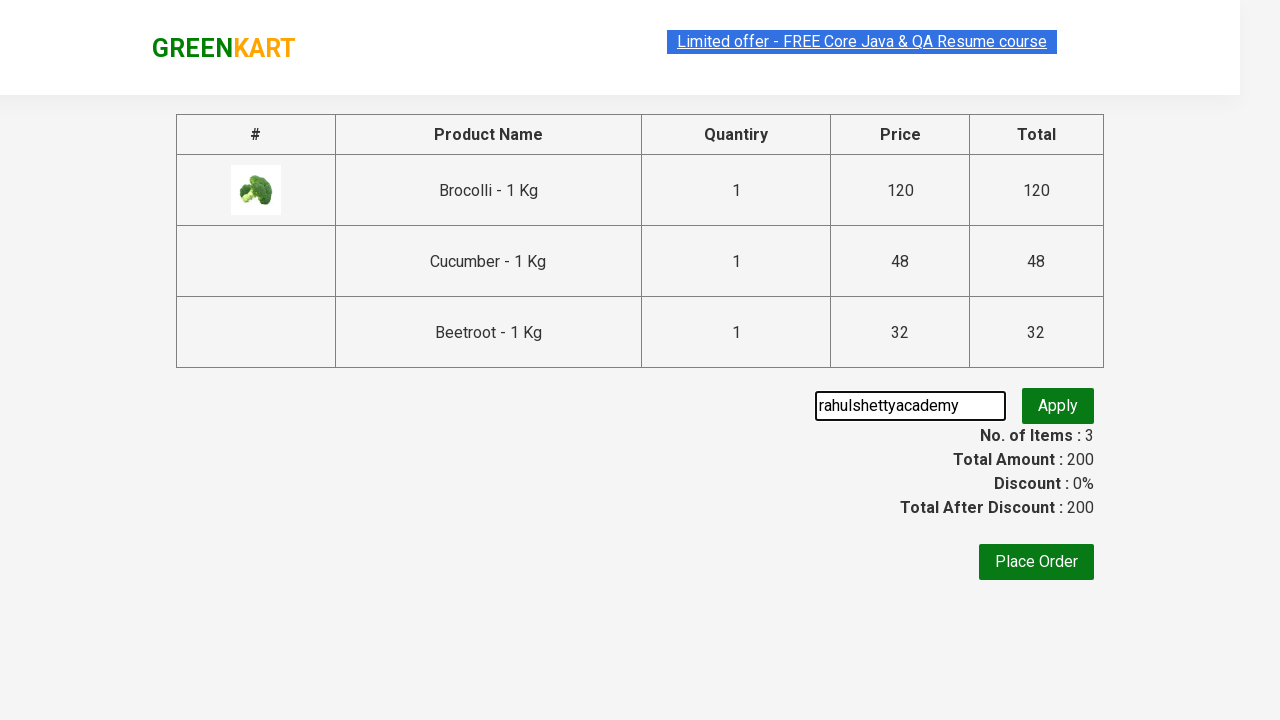

Clicked Apply promo button at (1058, 406) on button.promoBtn
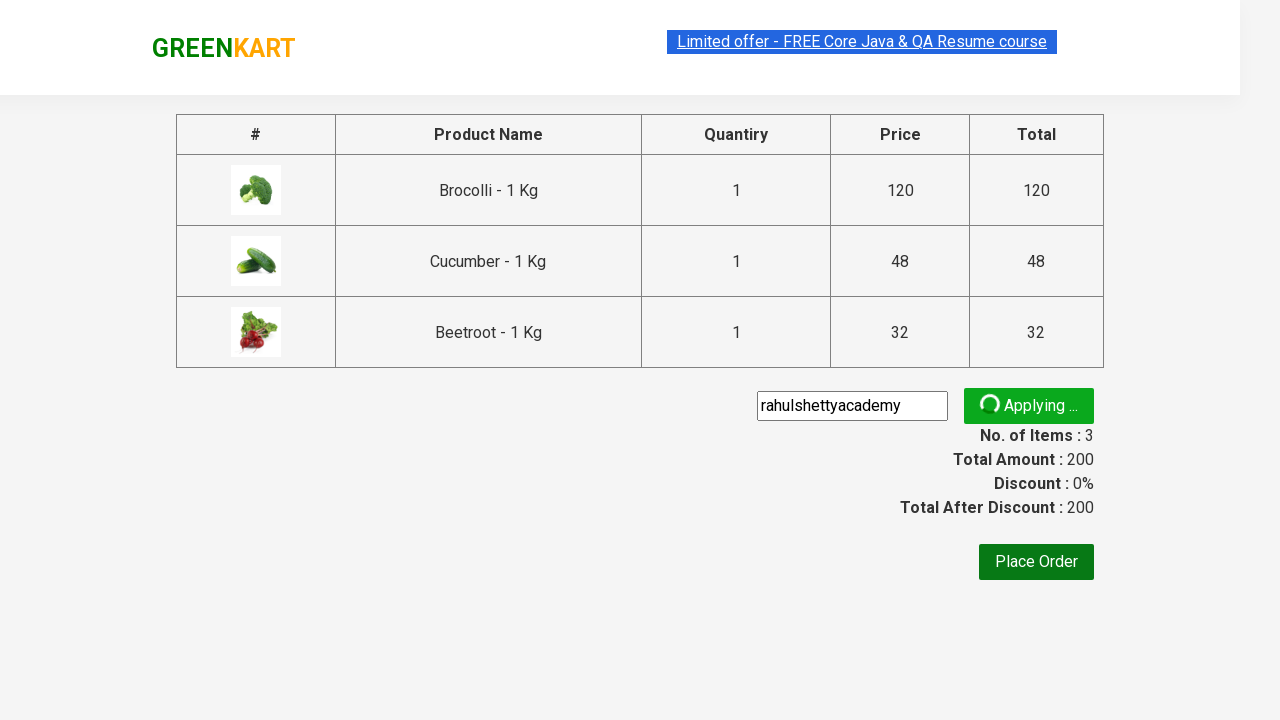

Promo code successfully applied and verified
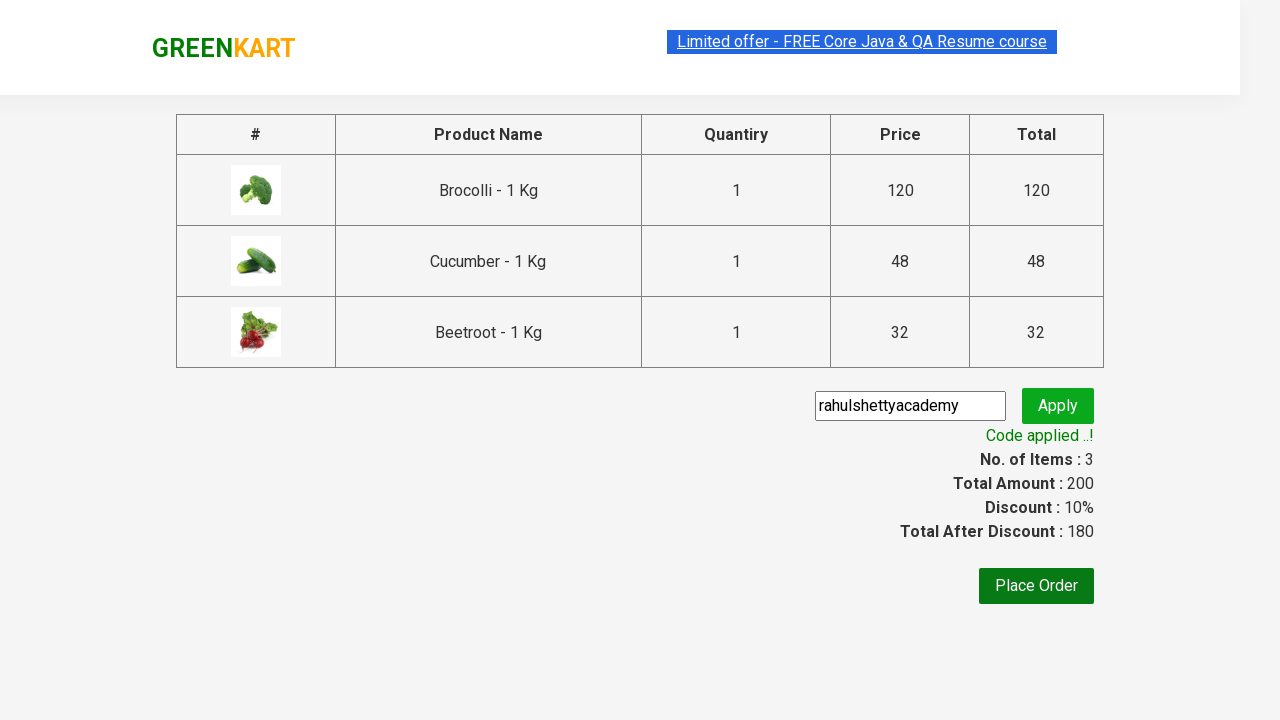

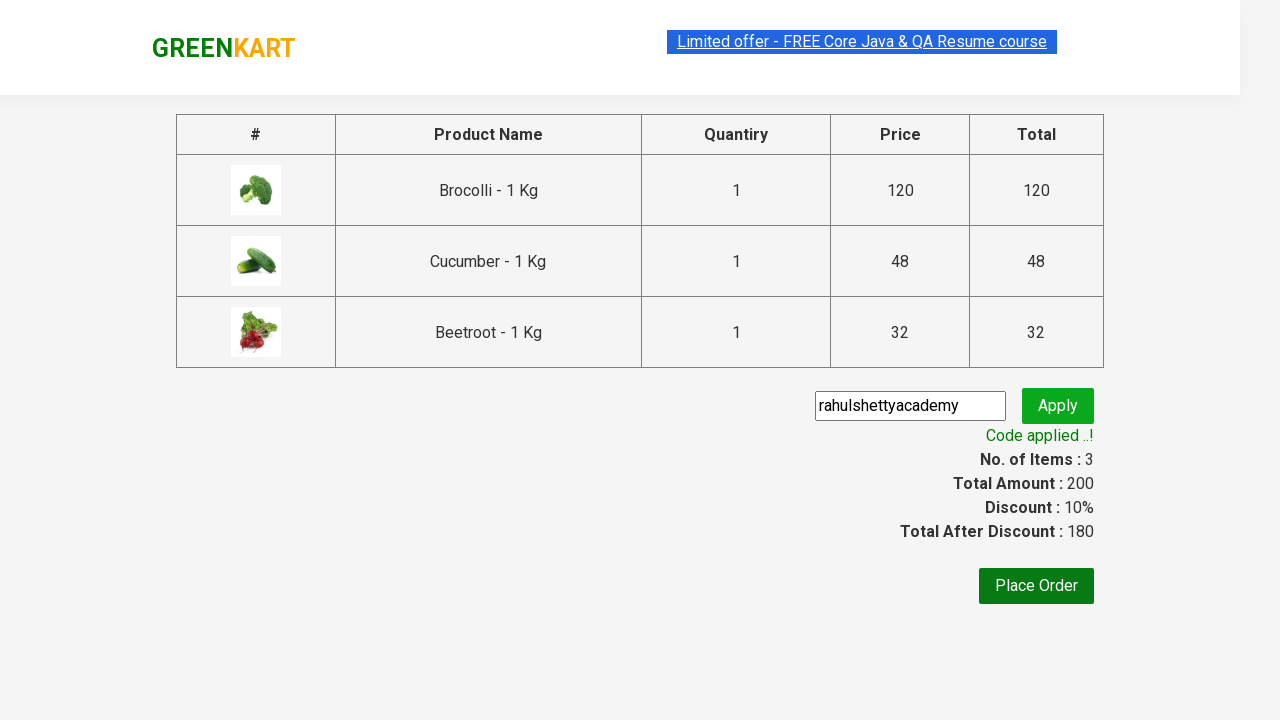